Tests alert handling functionality by clicking a button that triggers an alert and then accepting it

Starting URL: https://demo.automationtesting.in/Alerts.html

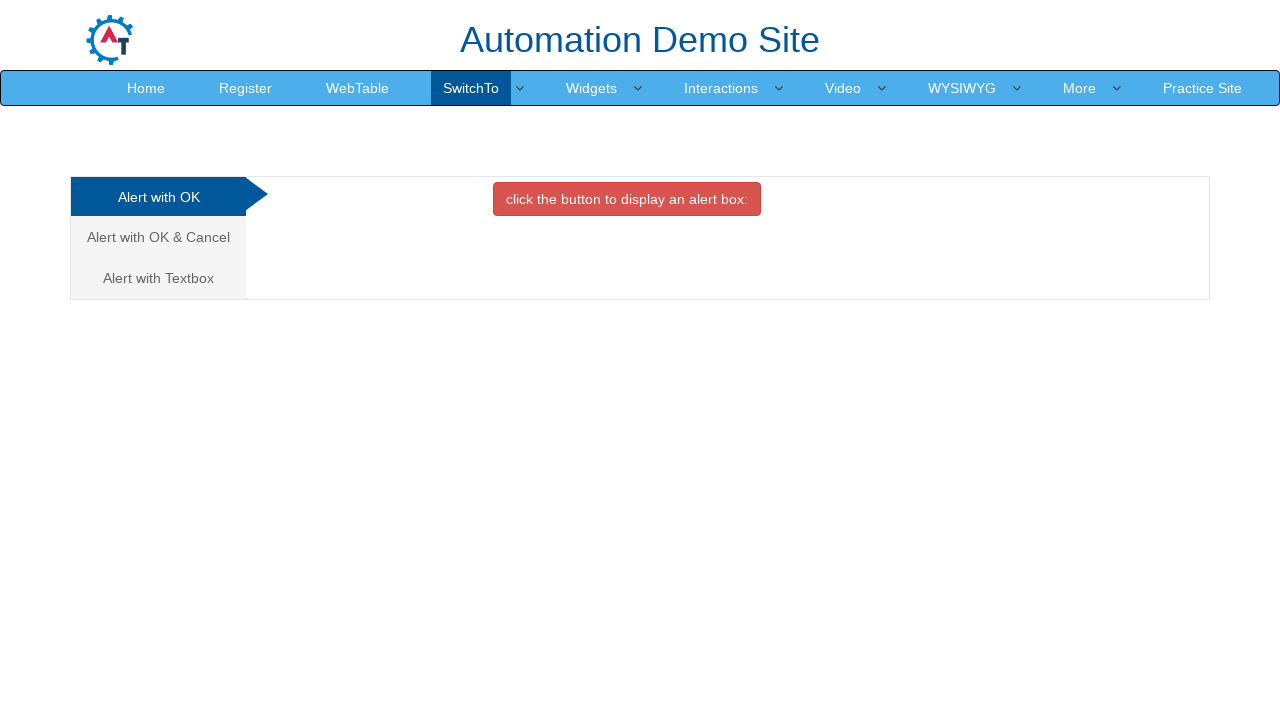

Clicked the OK Tab button to trigger the alert at (627, 199) on #OKTab
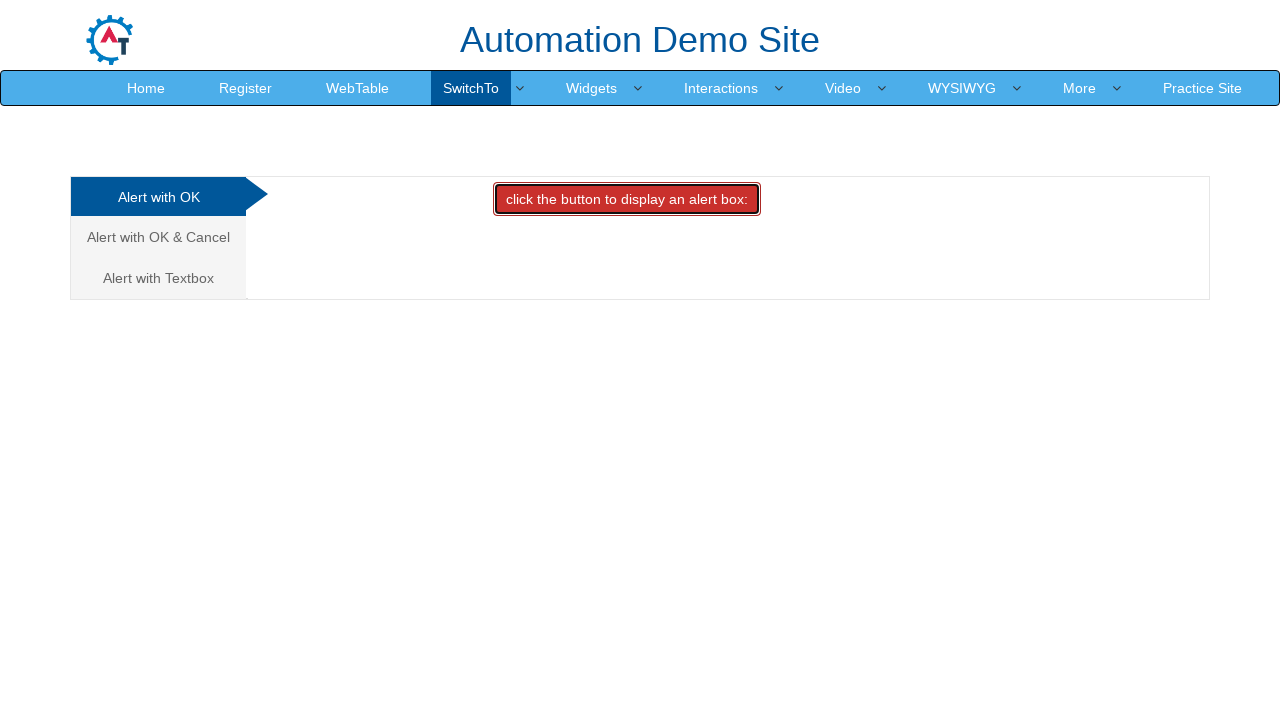

Set up dialog handler to accept alerts
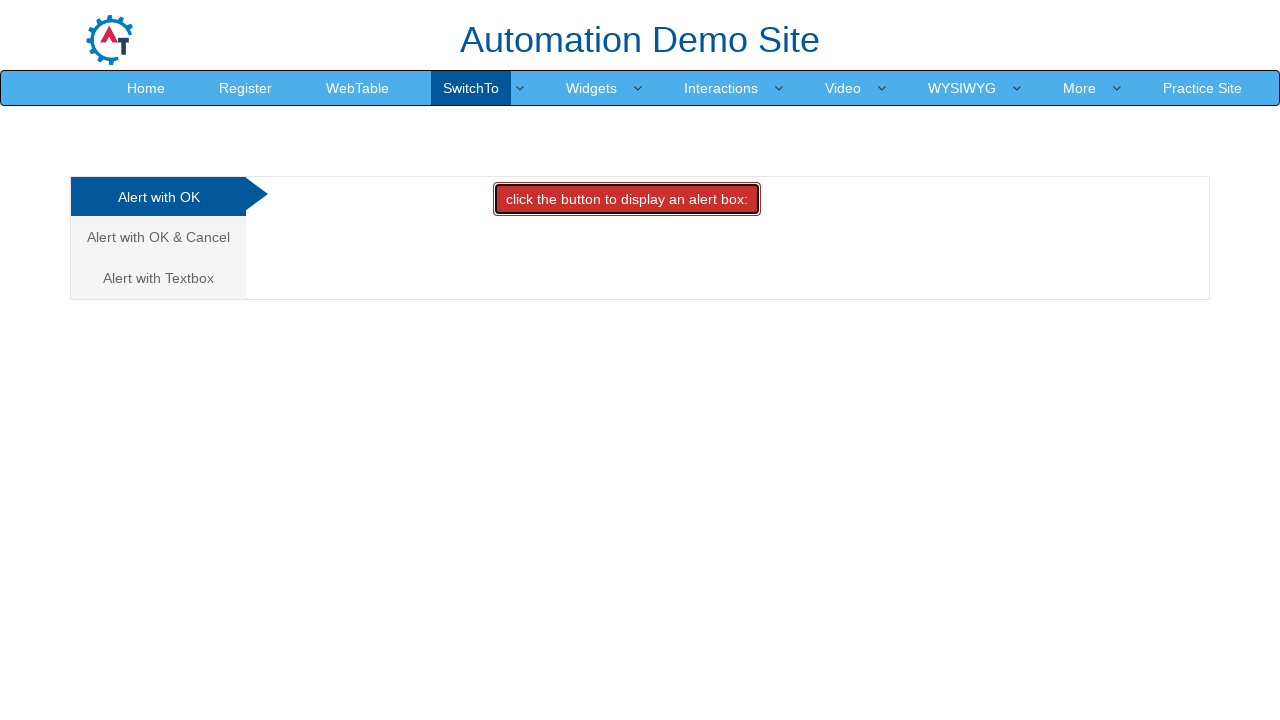

Clicked the danger button to trigger the alert at (627, 199) on button.btn.btn-danger
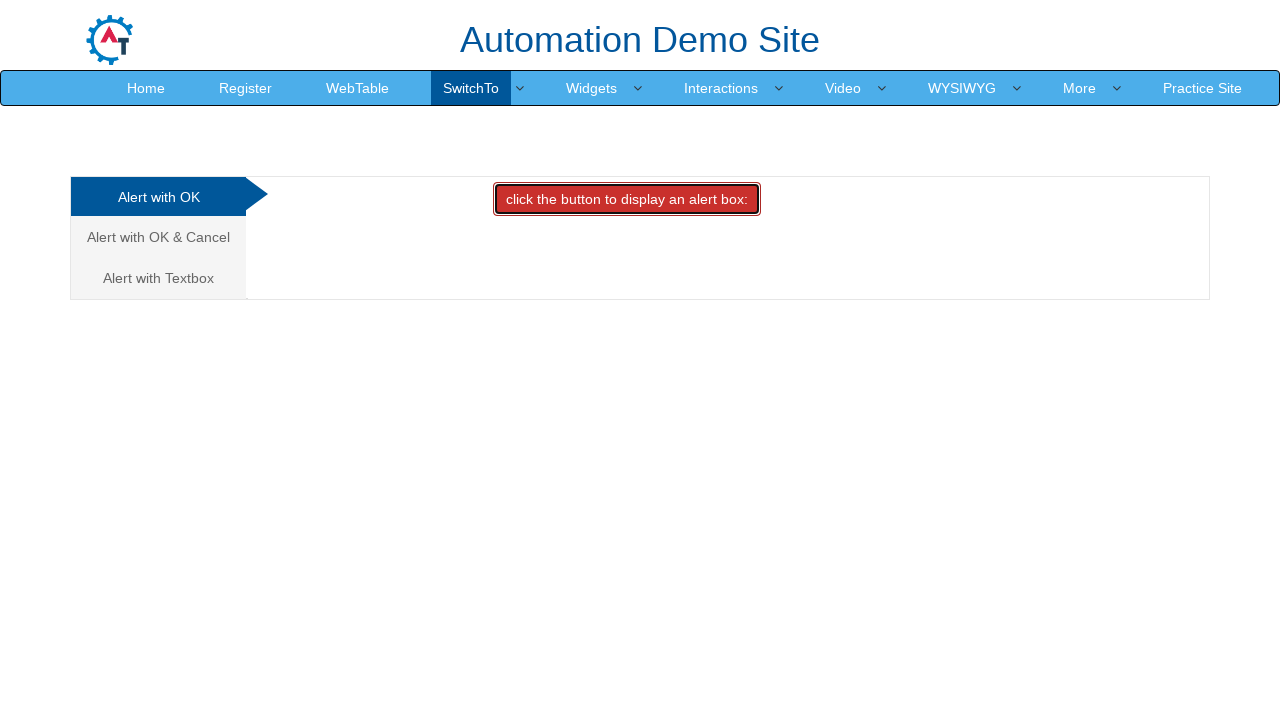

Waited 1000ms for alert to be handled
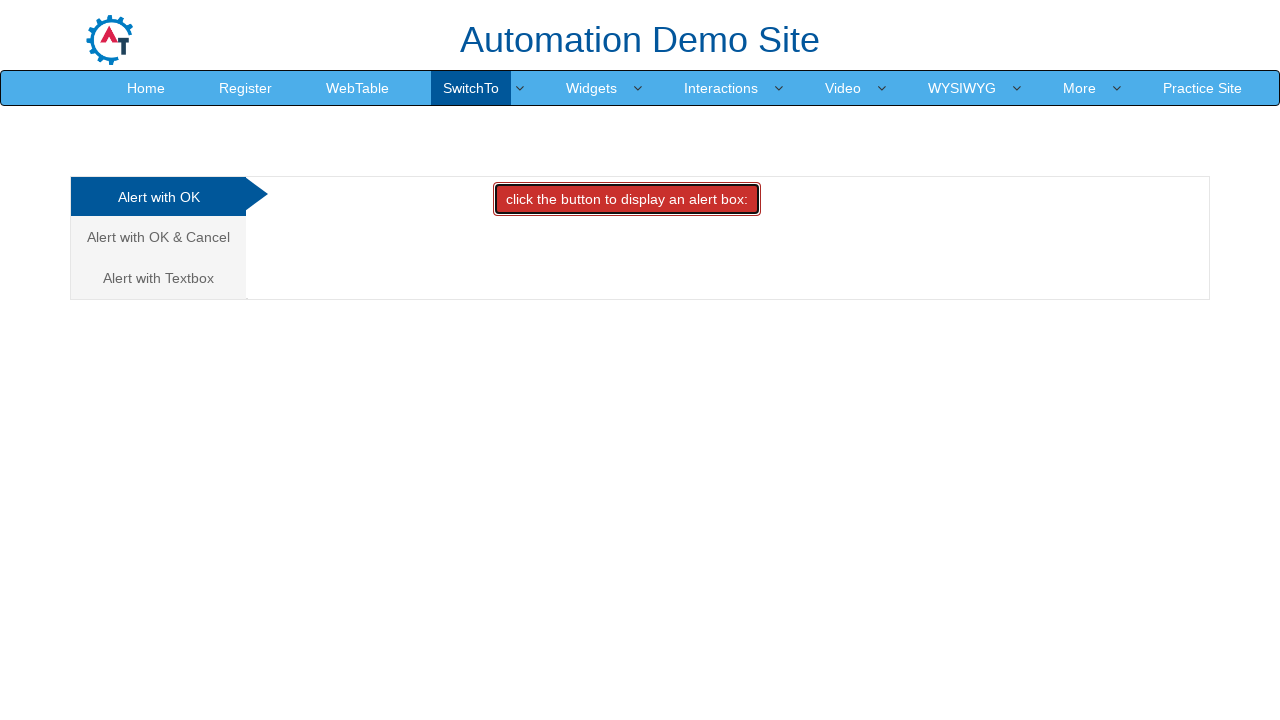

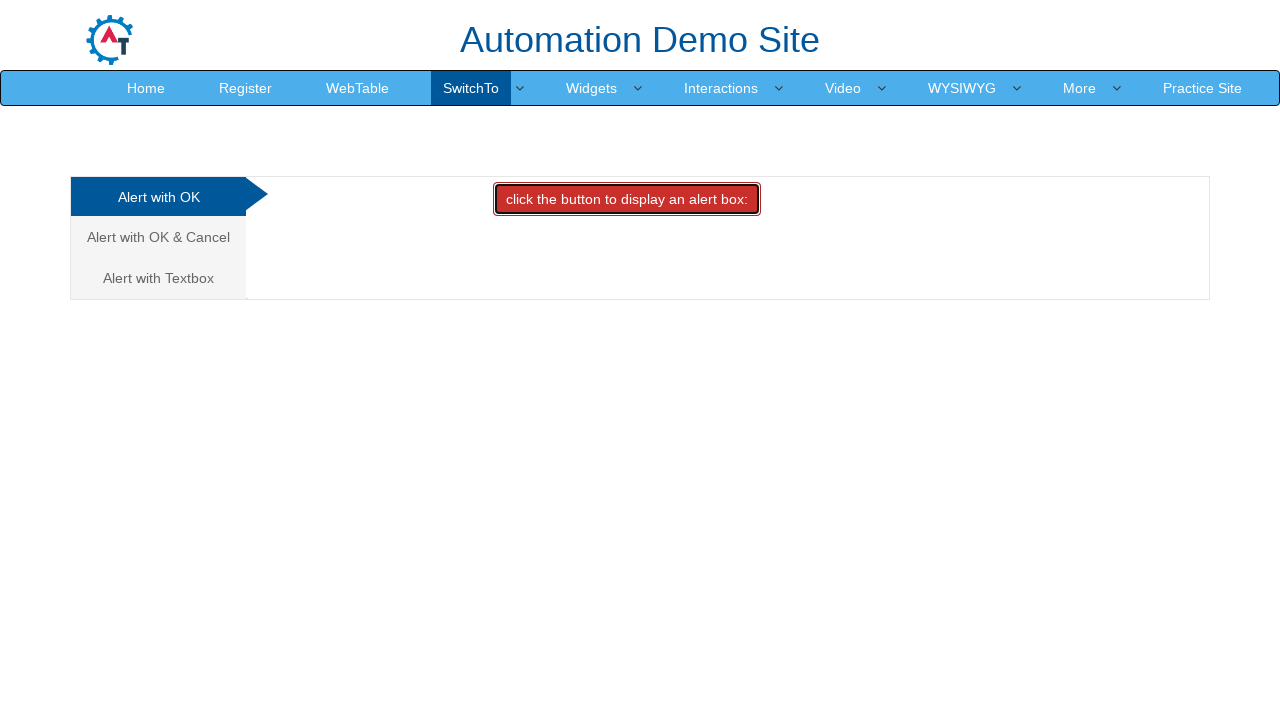